Tests clicking the Edit and Delete links in the first row of the table

Starting URL: https://the-internet.herokuapp.com/challenging_dom

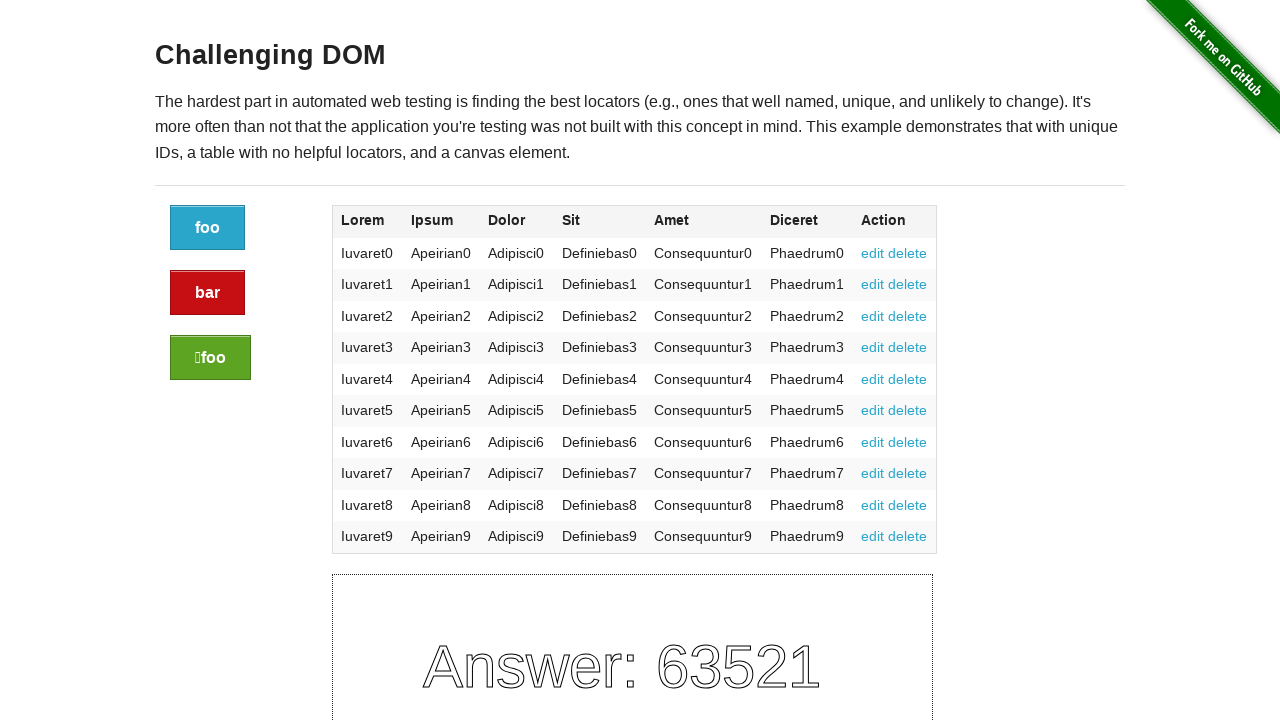

Waited for table to be visible
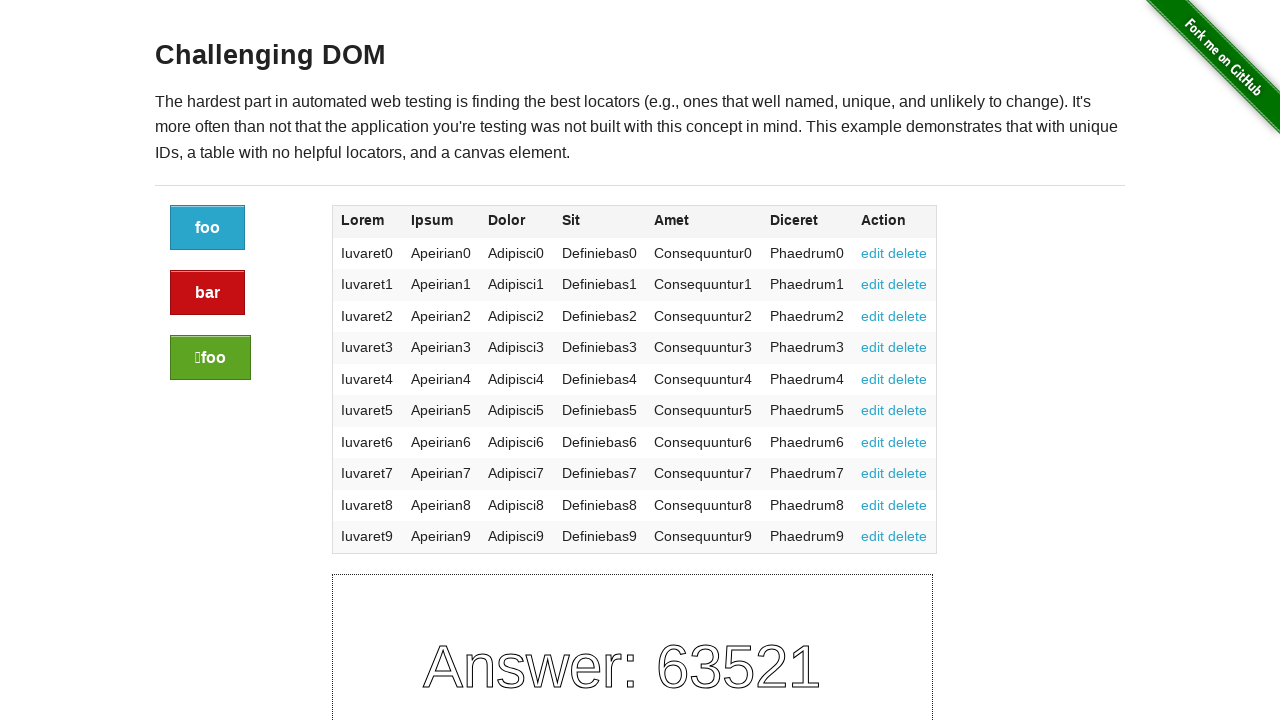

Clicked Edit link in the first row at (873, 253) on table tbody tr >> nth=0 >> a >> internal:has-text="edit"i
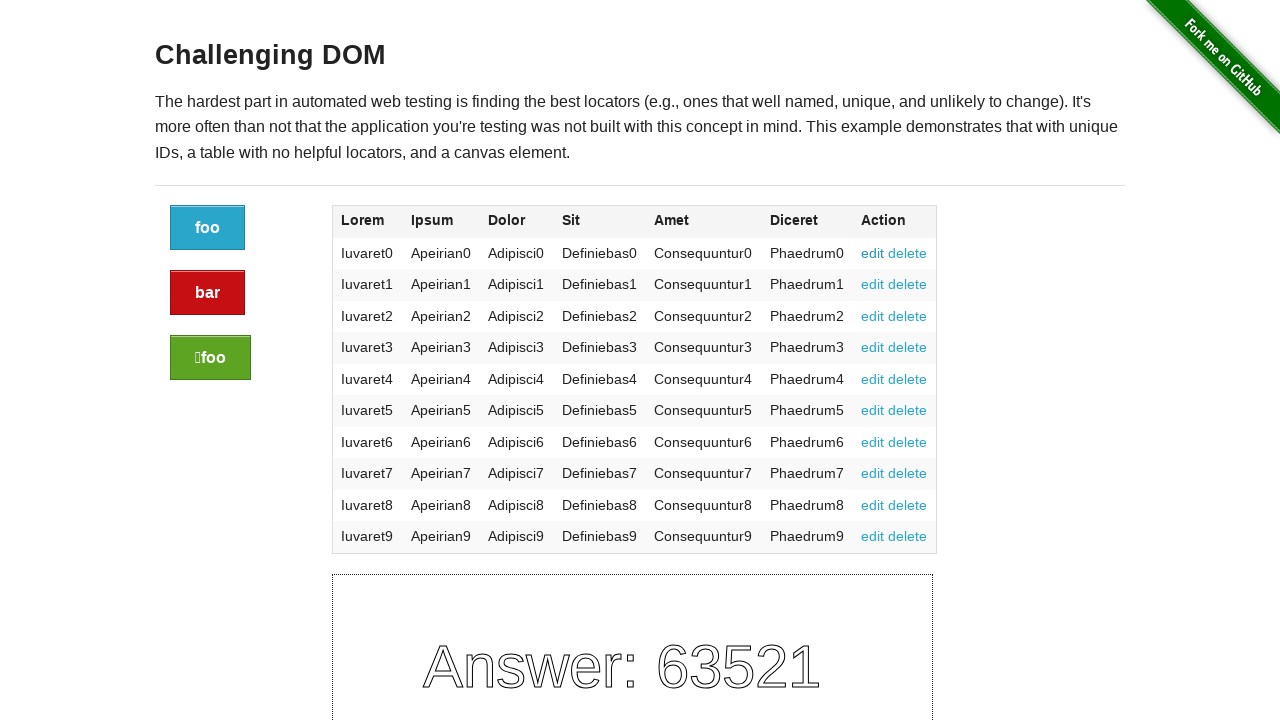

Clicked Delete link in the first row at (908, 253) on table tbody tr >> nth=0 >> a >> internal:has-text="delete"i
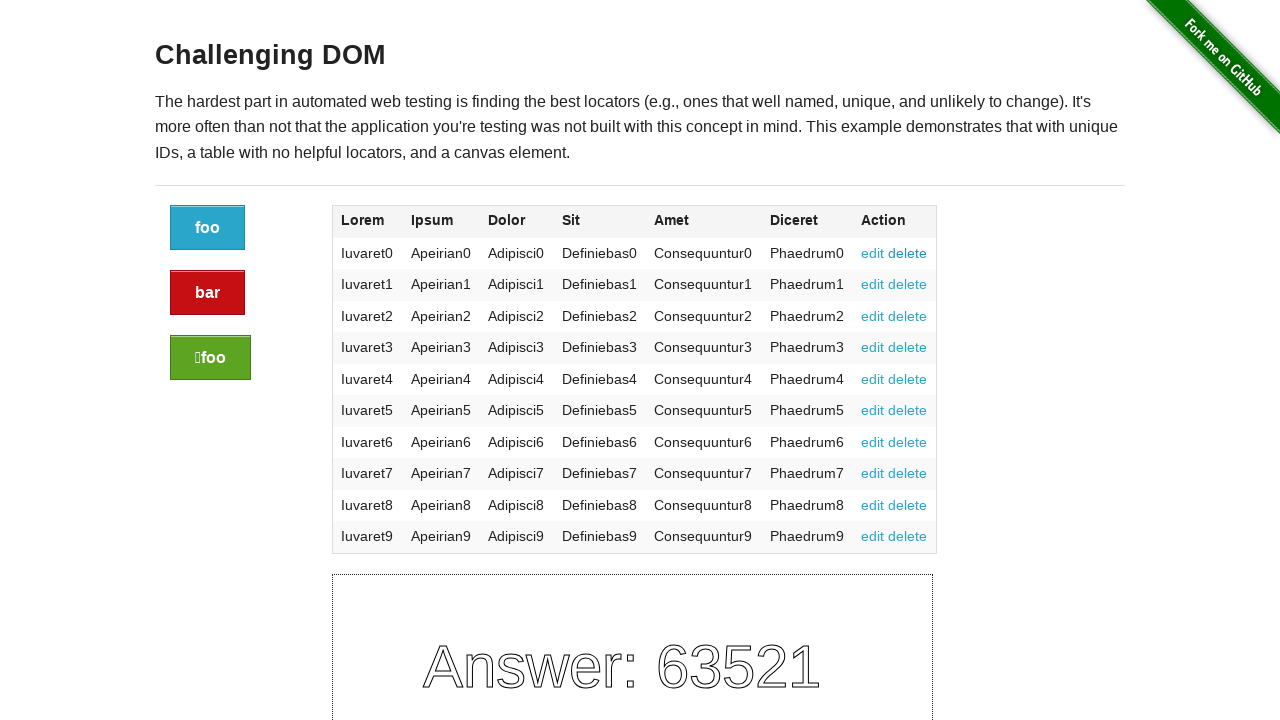

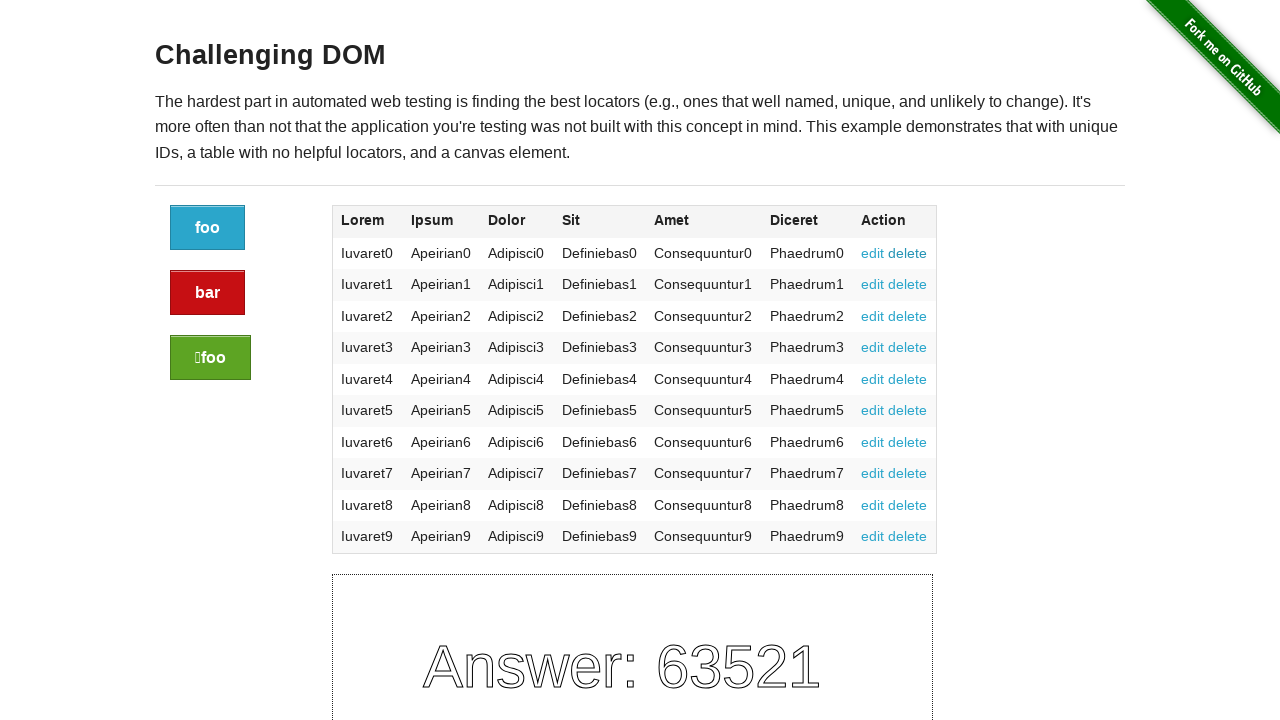